Tests marking individual todo items as complete by checking their checkboxes

Starting URL: https://demo.playwright.dev/todomvc

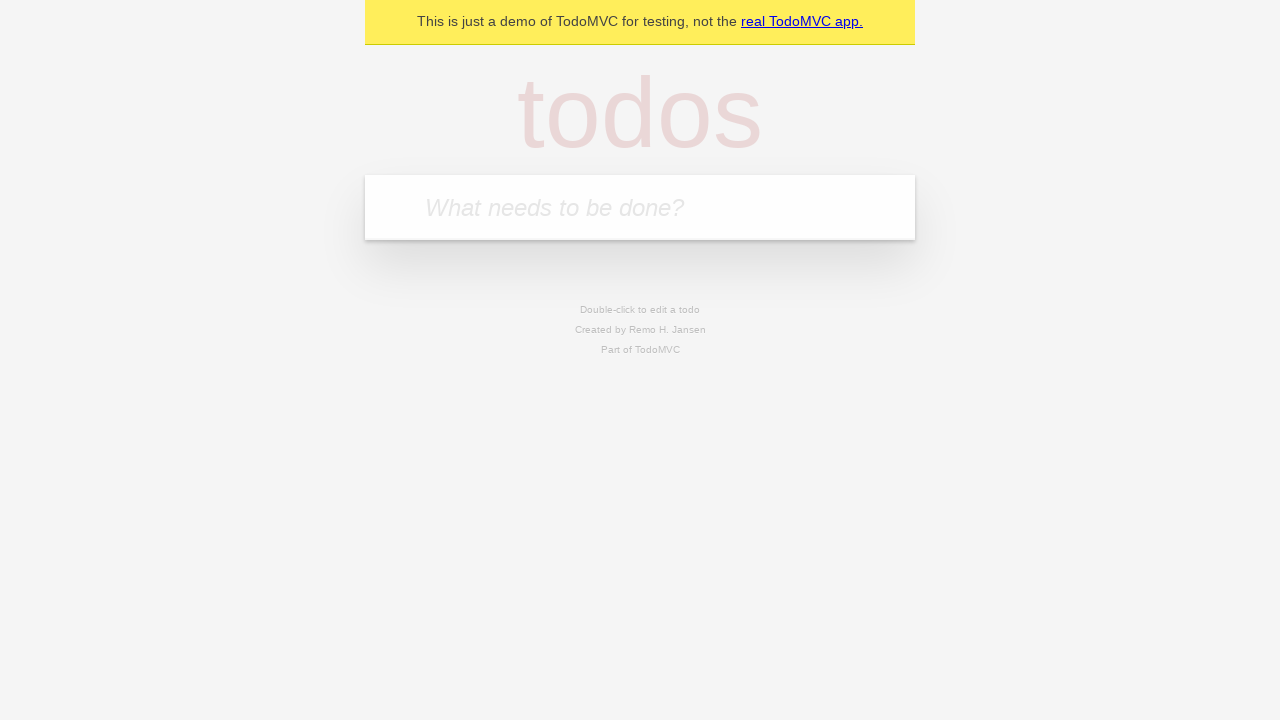

Filled todo input with 'buy some cheese' on internal:attr=[placeholder="What needs to be done?"i]
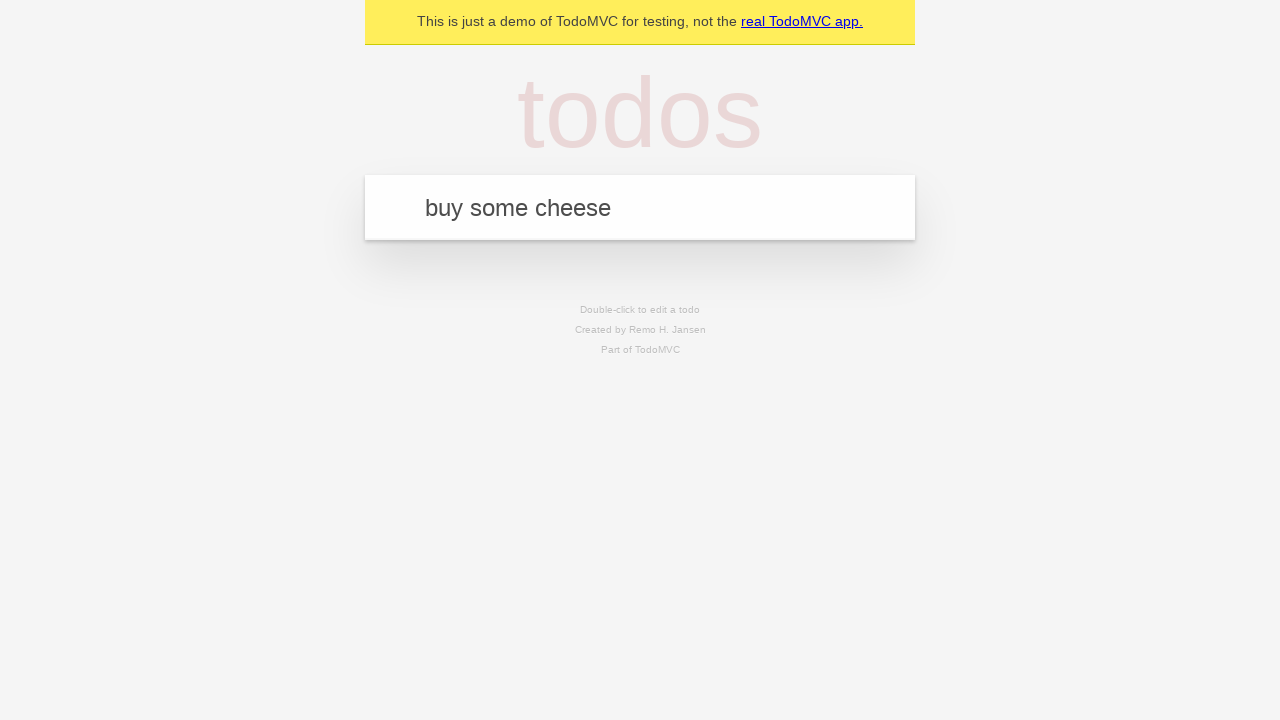

Pressed Enter to create todo item 'buy some cheese' on internal:attr=[placeholder="What needs to be done?"i]
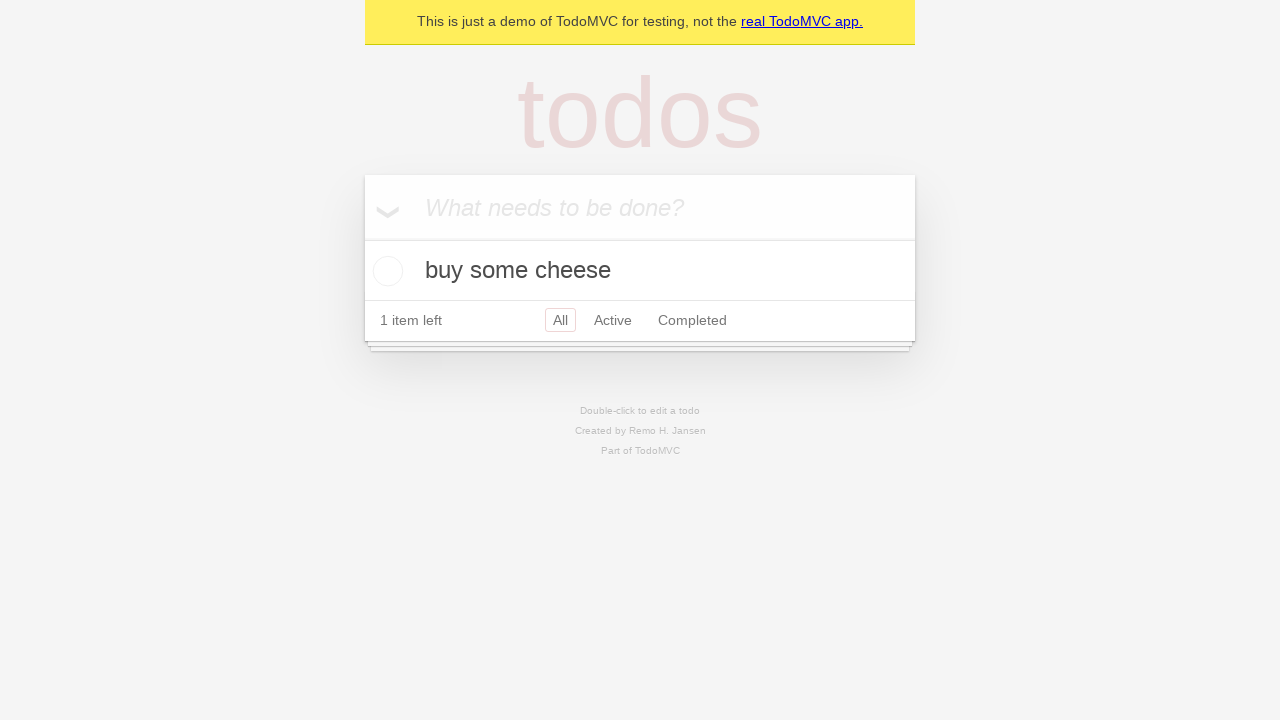

Filled todo input with 'feed the cat' on internal:attr=[placeholder="What needs to be done?"i]
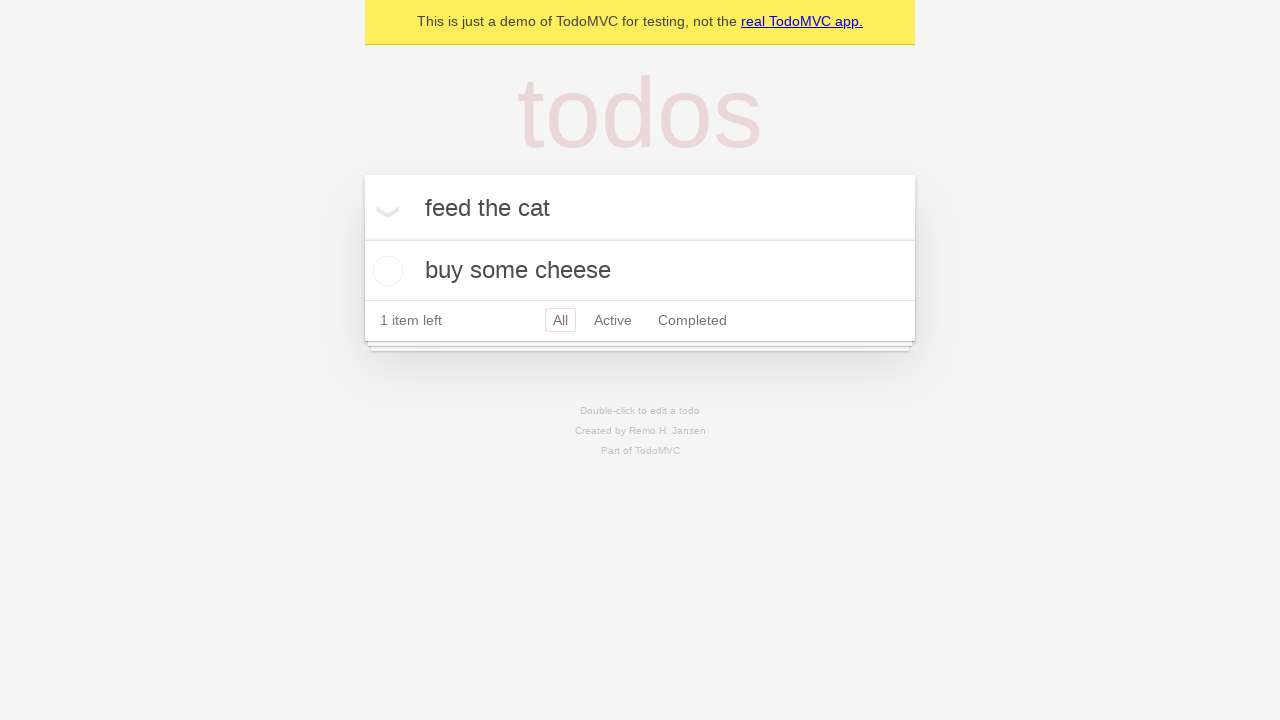

Pressed Enter to create todo item 'feed the cat' on internal:attr=[placeholder="What needs to be done?"i]
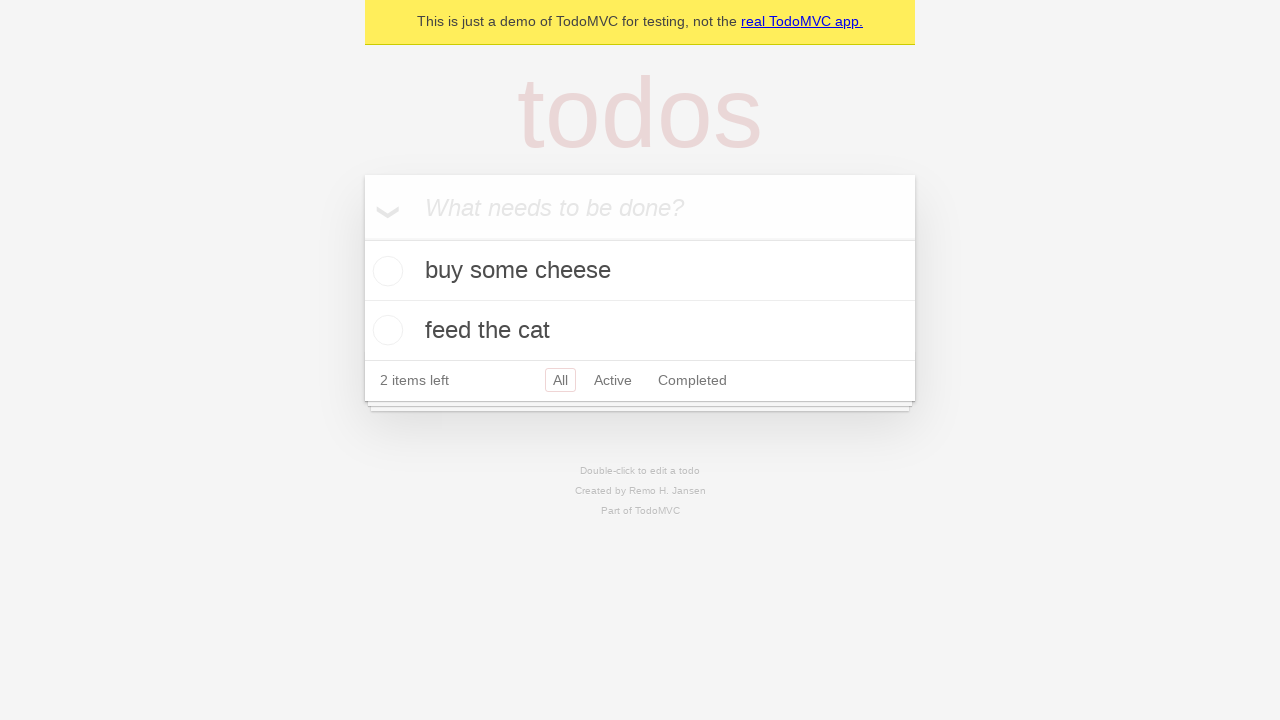

Waited for both todo items to be present in the DOM
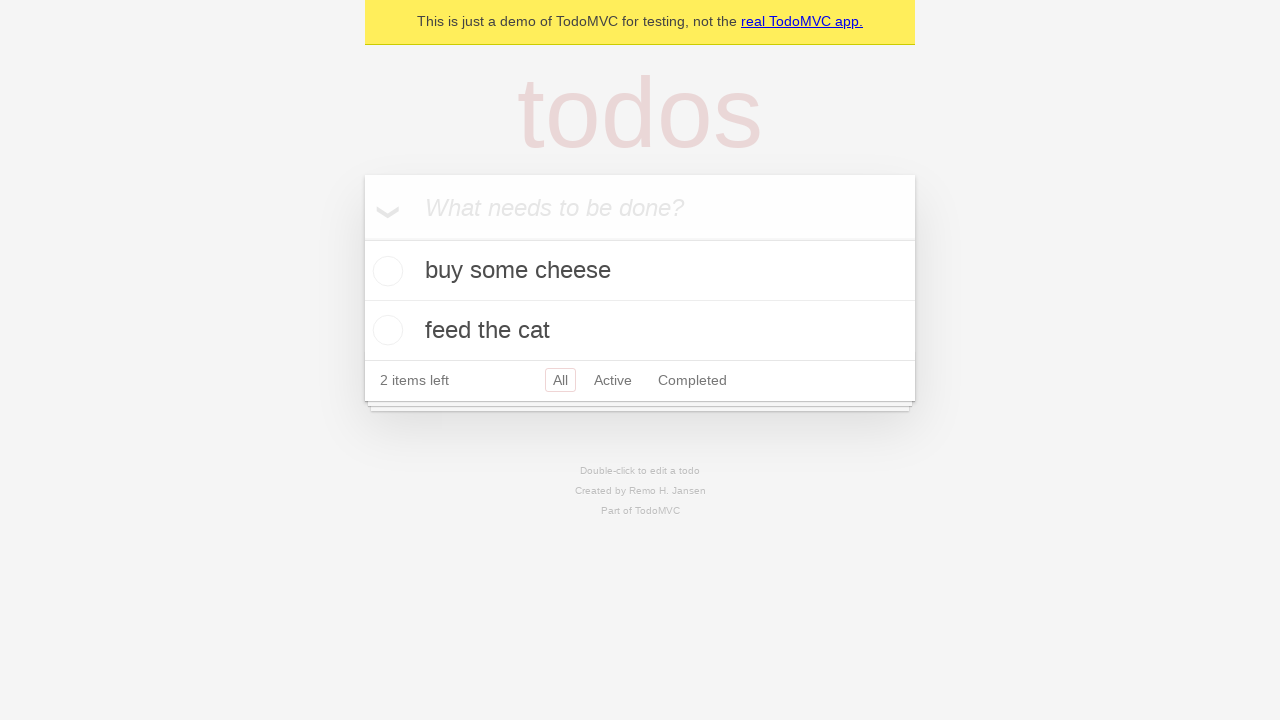

Marked first todo item 'buy some cheese' as complete at (385, 271) on internal:testid=[data-testid="todo-item"s] >> nth=0 >> internal:role=checkbox
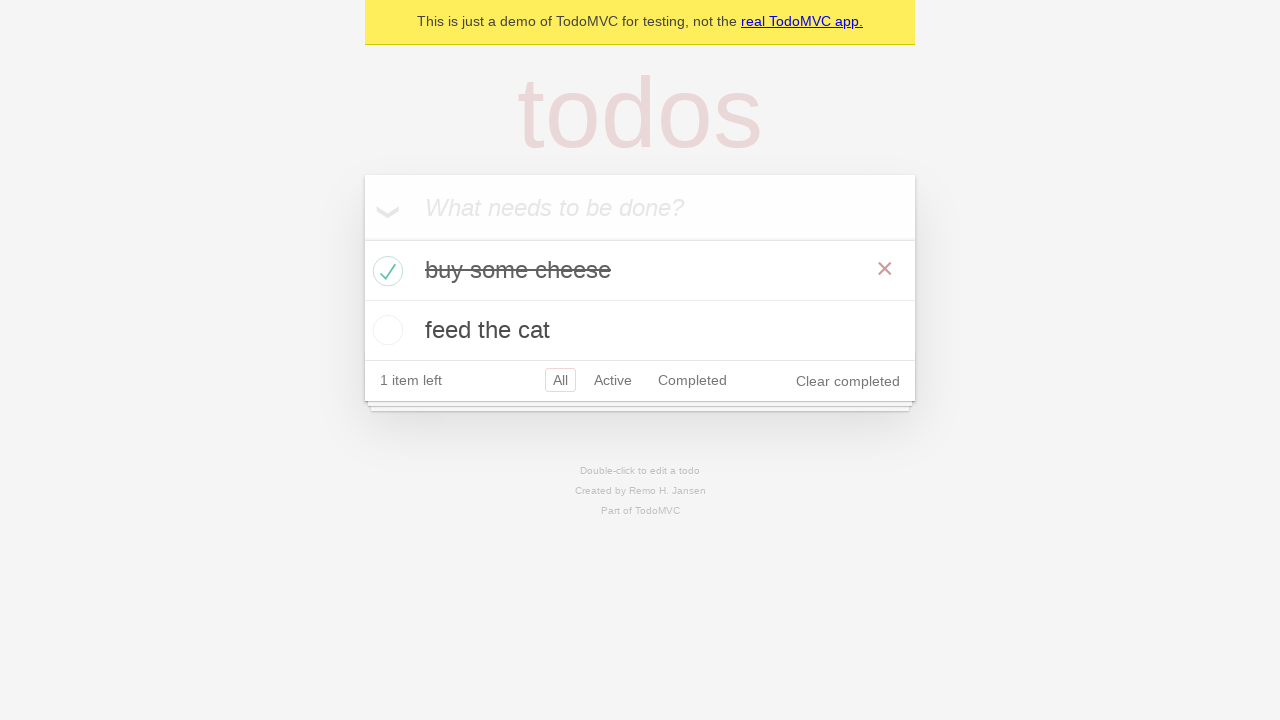

Marked second todo item 'feed the cat' as complete at (385, 330) on internal:testid=[data-testid="todo-item"s] >> nth=1 >> internal:role=checkbox
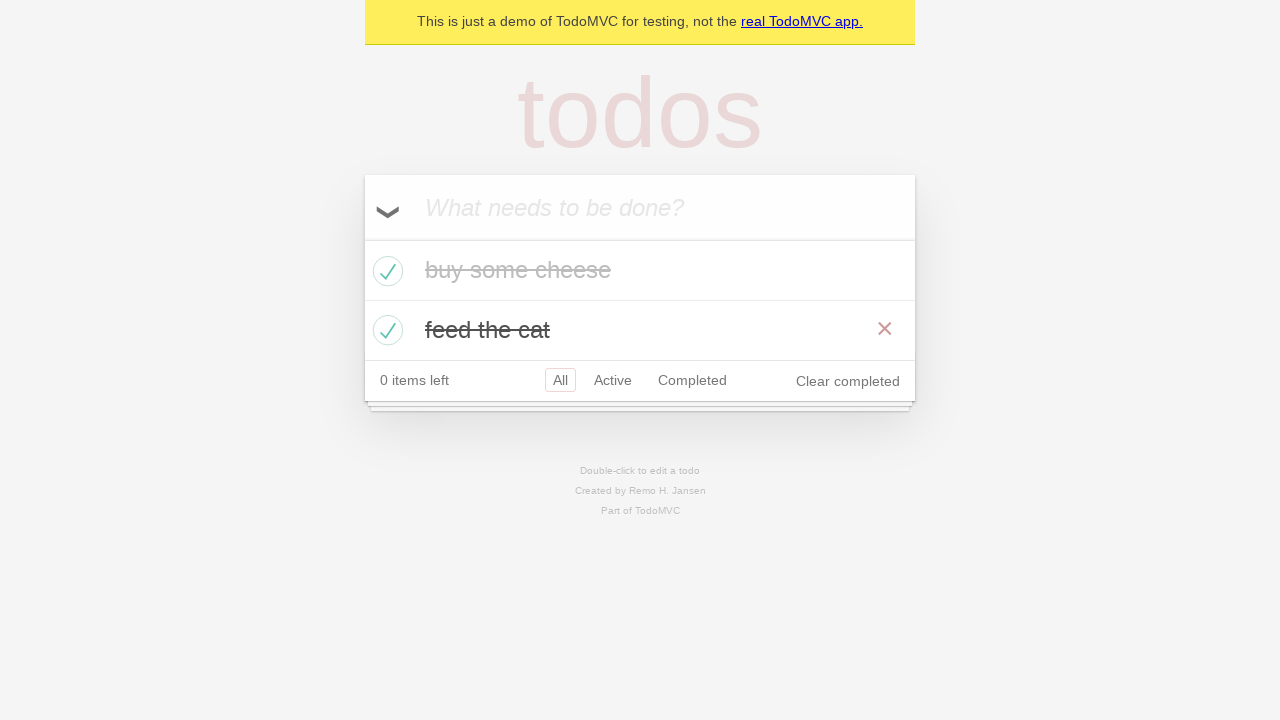

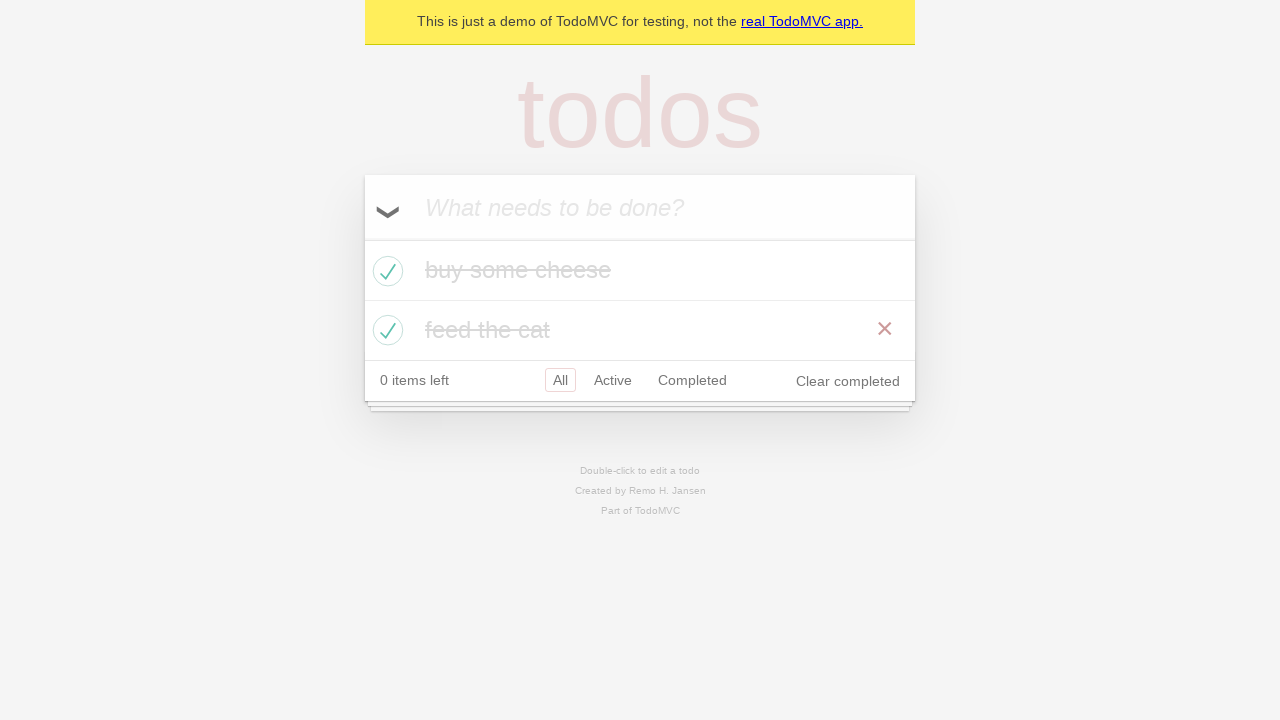